Tests price range slider functionality by dragging the minimum slider handle to adjust the price range

Starting URL: https://www.jqueryscript.net/demo/Price-Range-Slider-jQuery-UI/

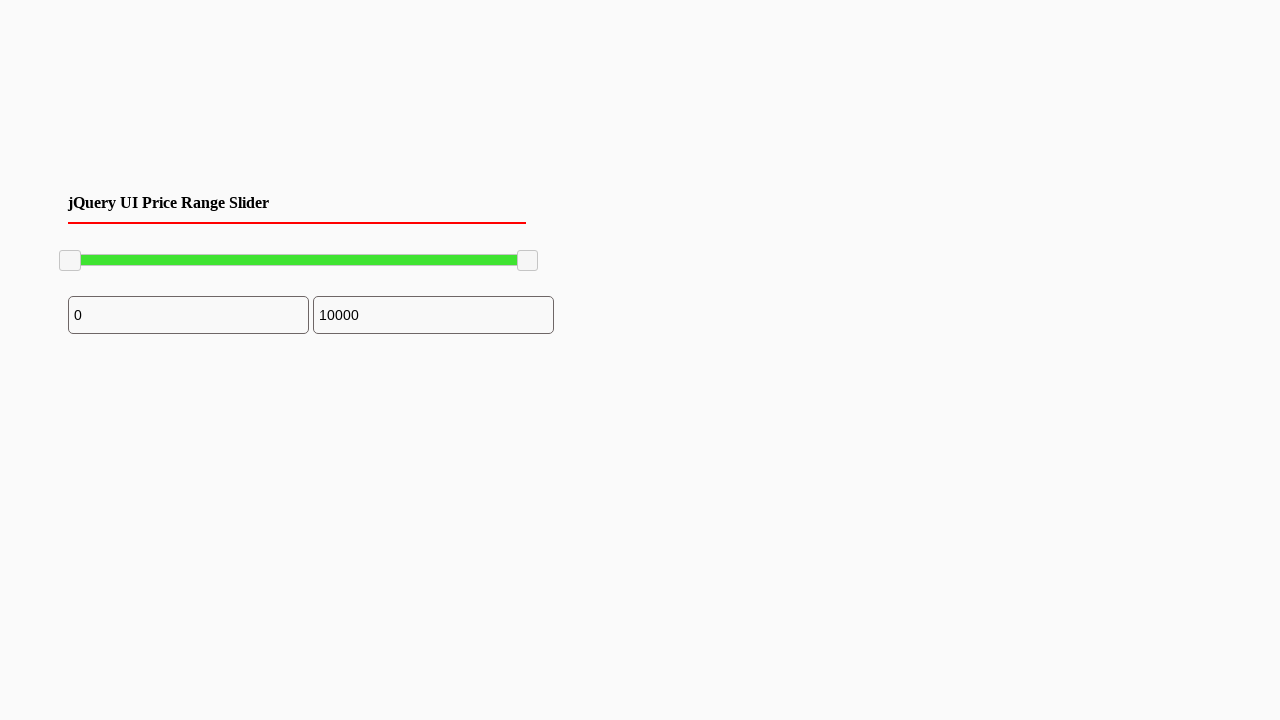

Located the minimum price range slider handle
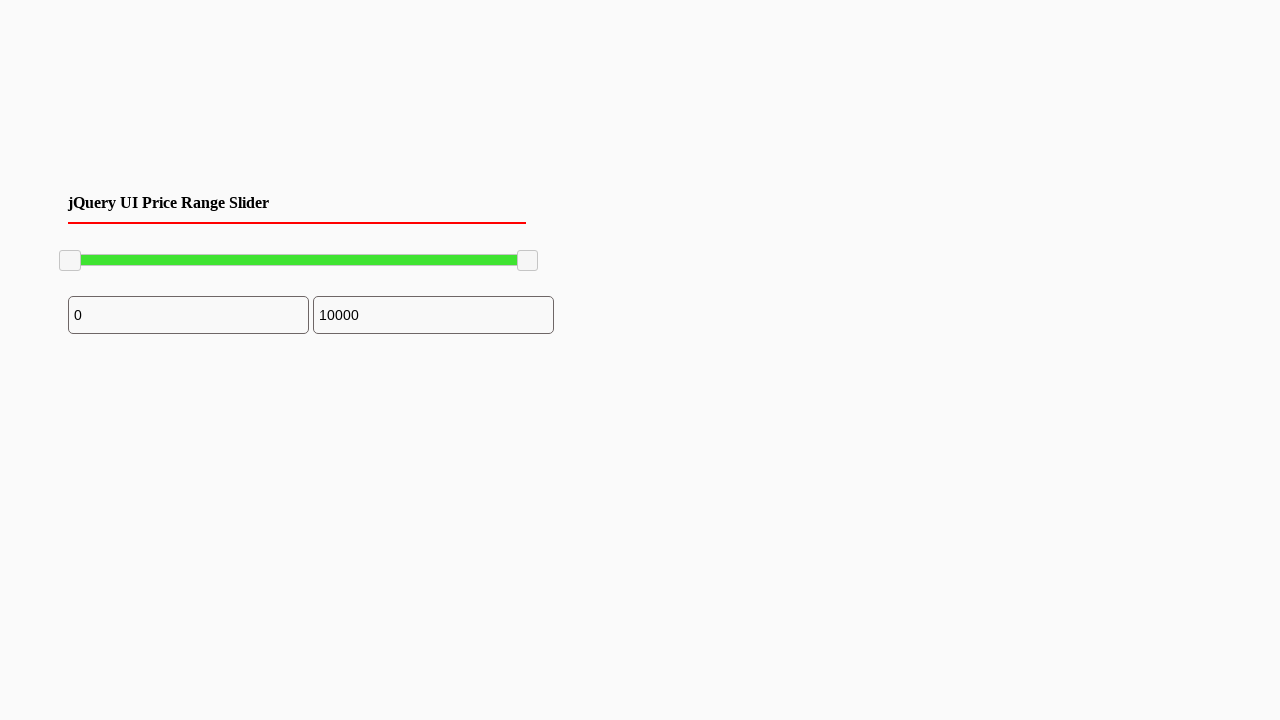

Dragged minimum slider handle 100 pixels to the right to adjust price range at (160, 251)
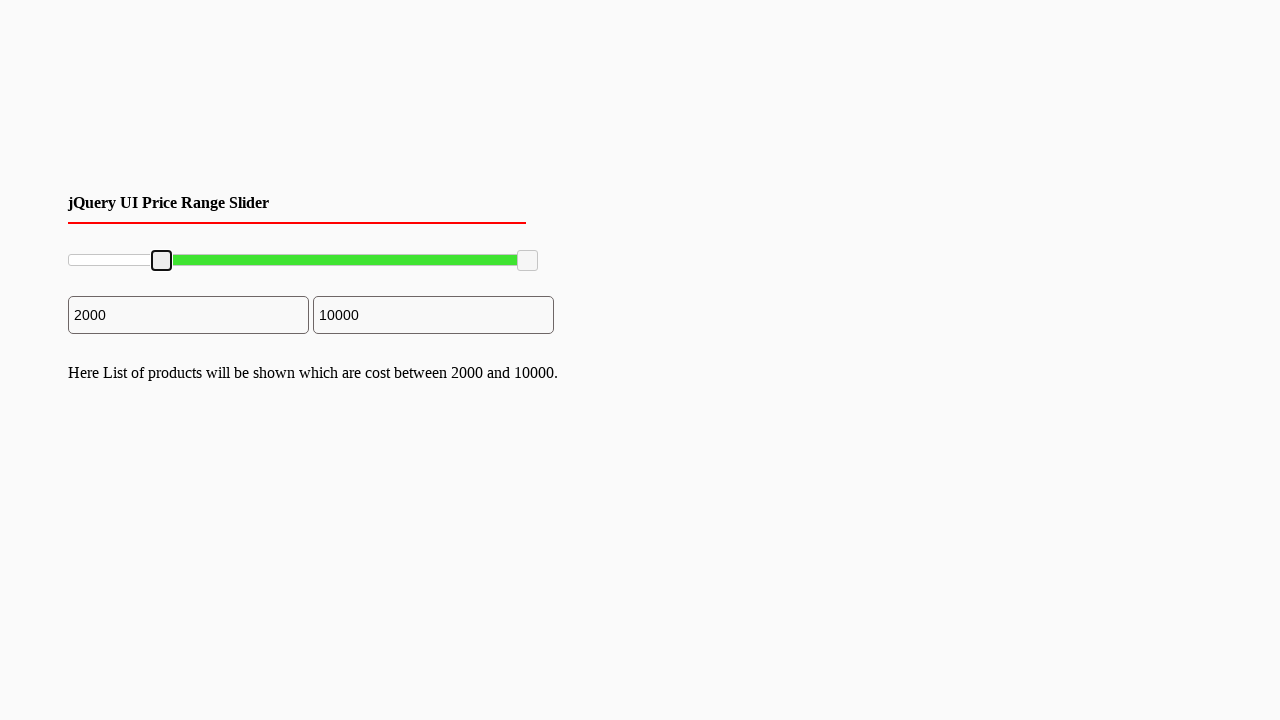

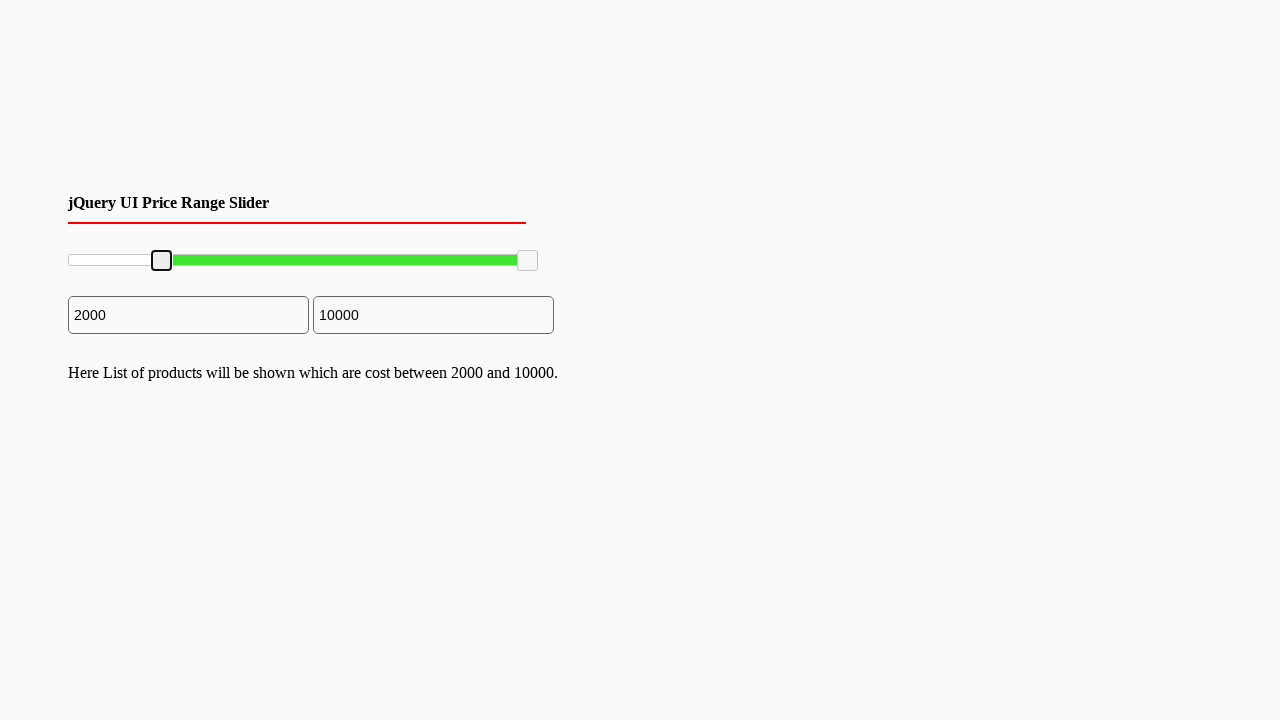